Tests clicking new user registration using link text

Starting URL: https://portaldev.cms.gov/portal/

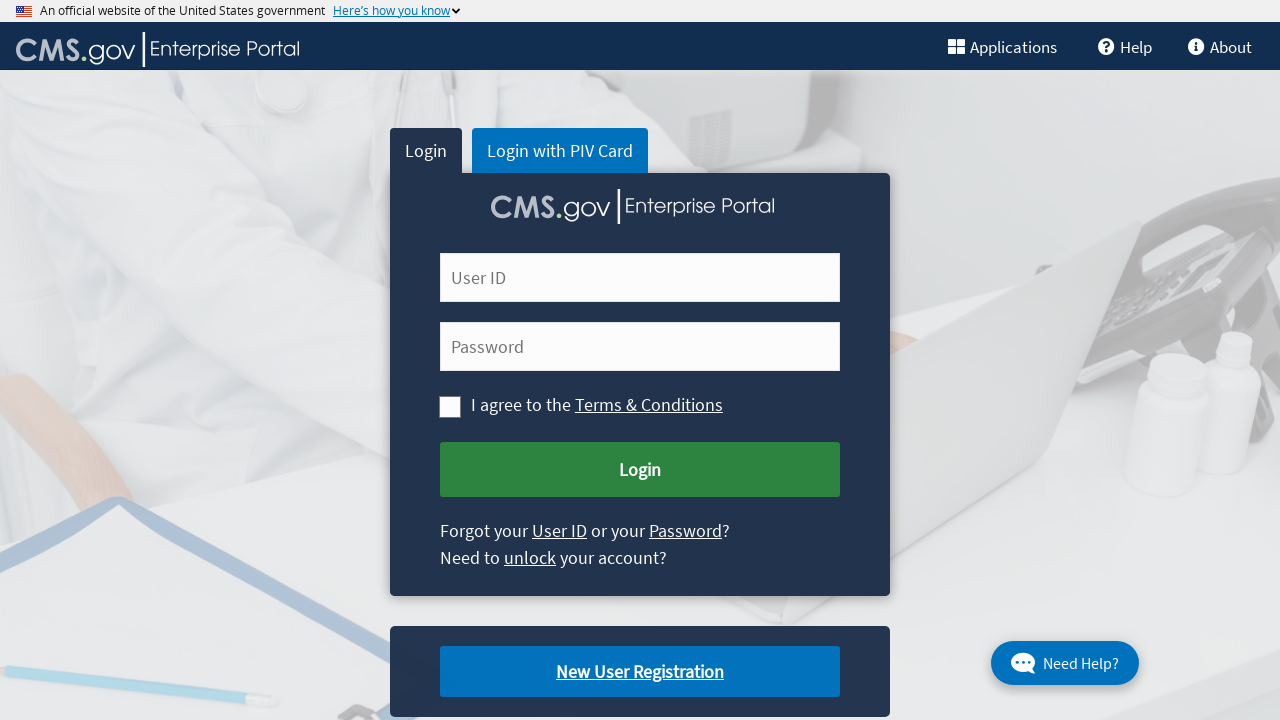

Navigated to CMS portal dev homepage
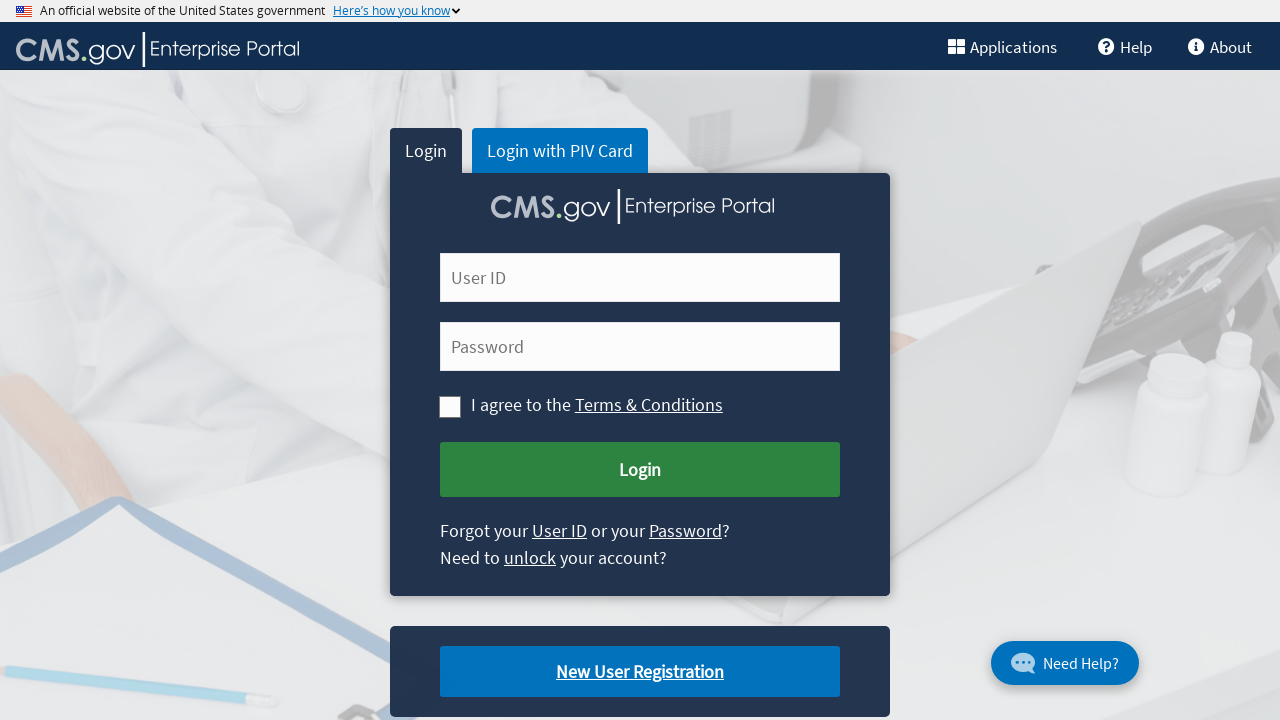

Clicked 'New User Registration' link at (640, 672) on text='New User Registration'
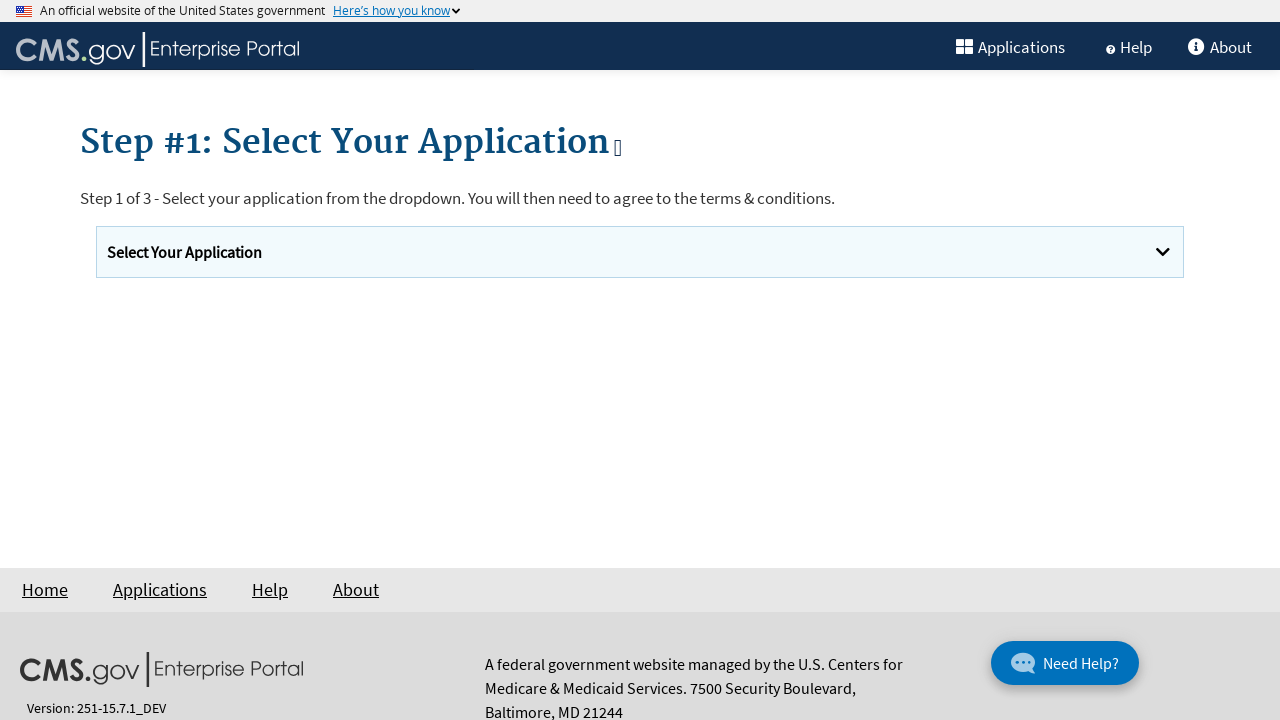

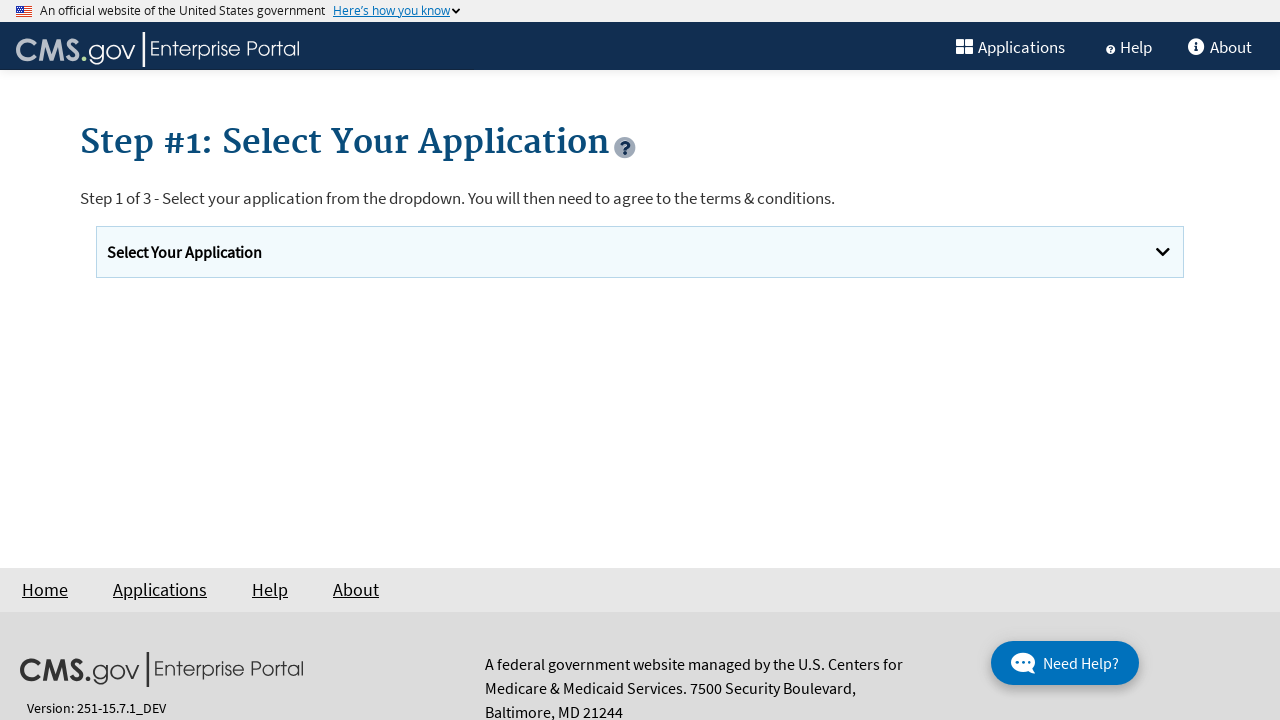